Navigates to Puma India men's shoes page and scrolls down to view more products

Starting URL: https://in.puma.com/in/en/mens/mens-shoes

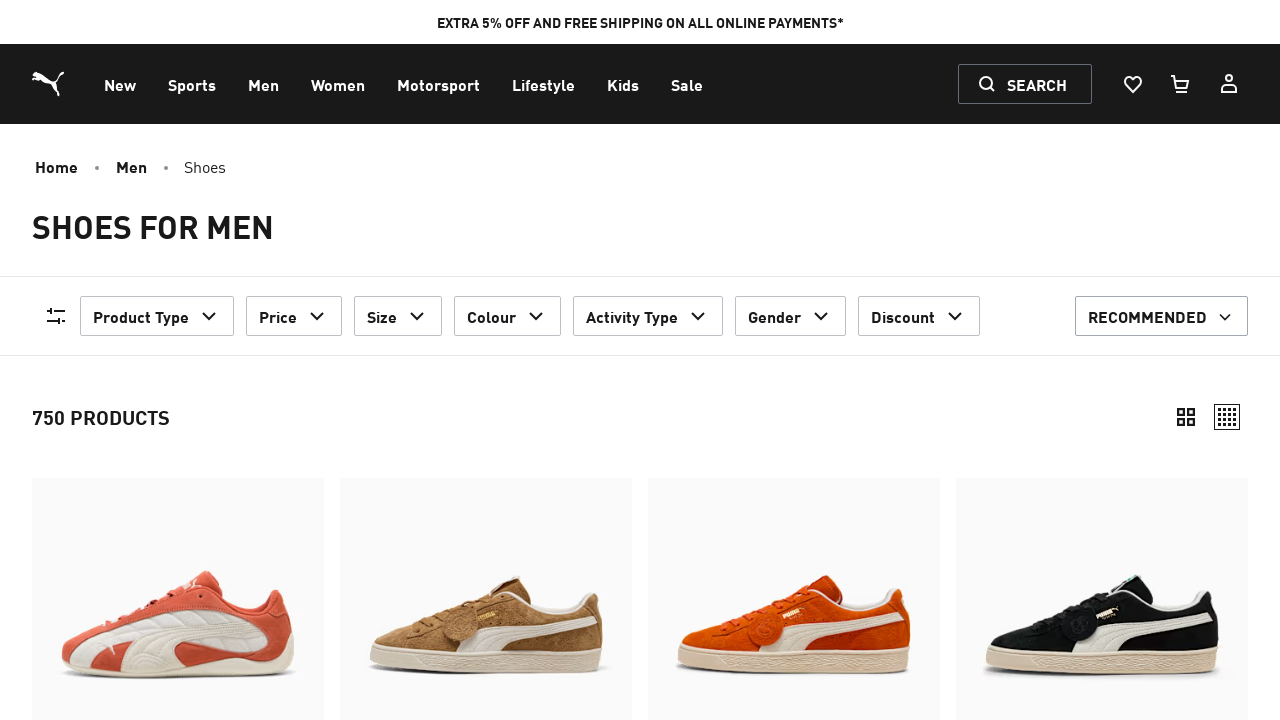

Navigated to Puma India men's shoes page
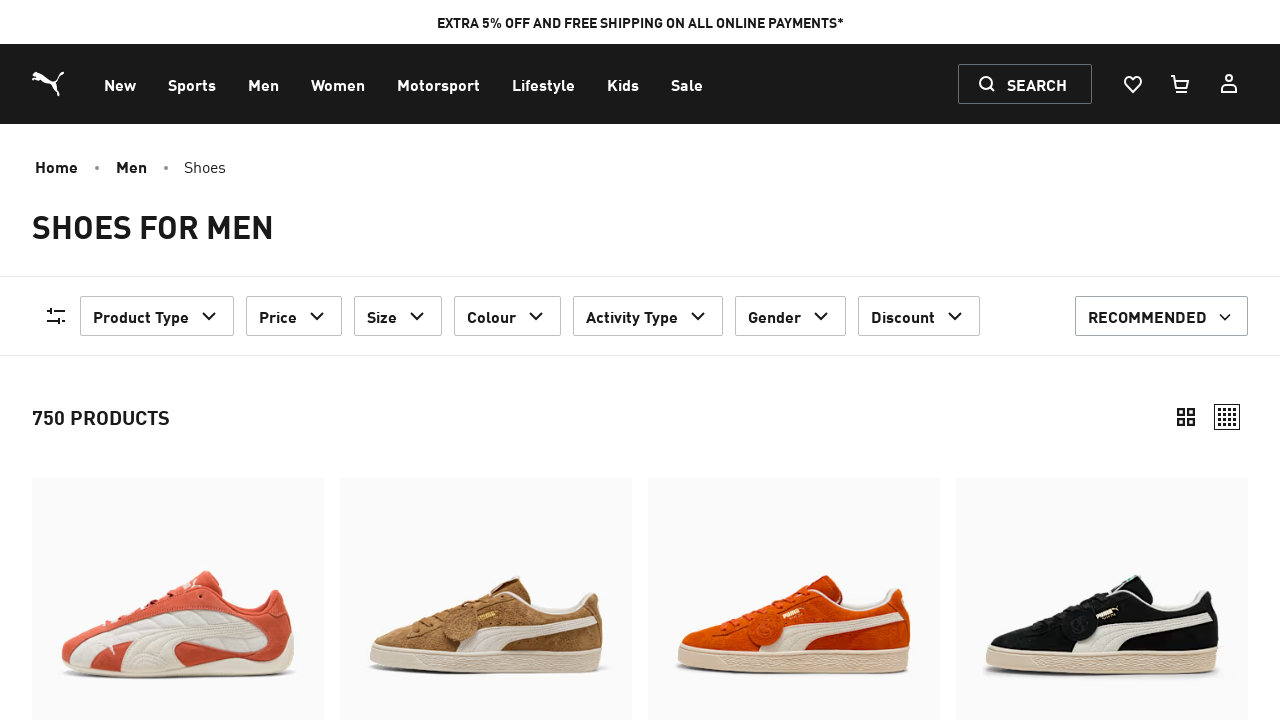

Scrolled down the page by 700 pixels to load more products
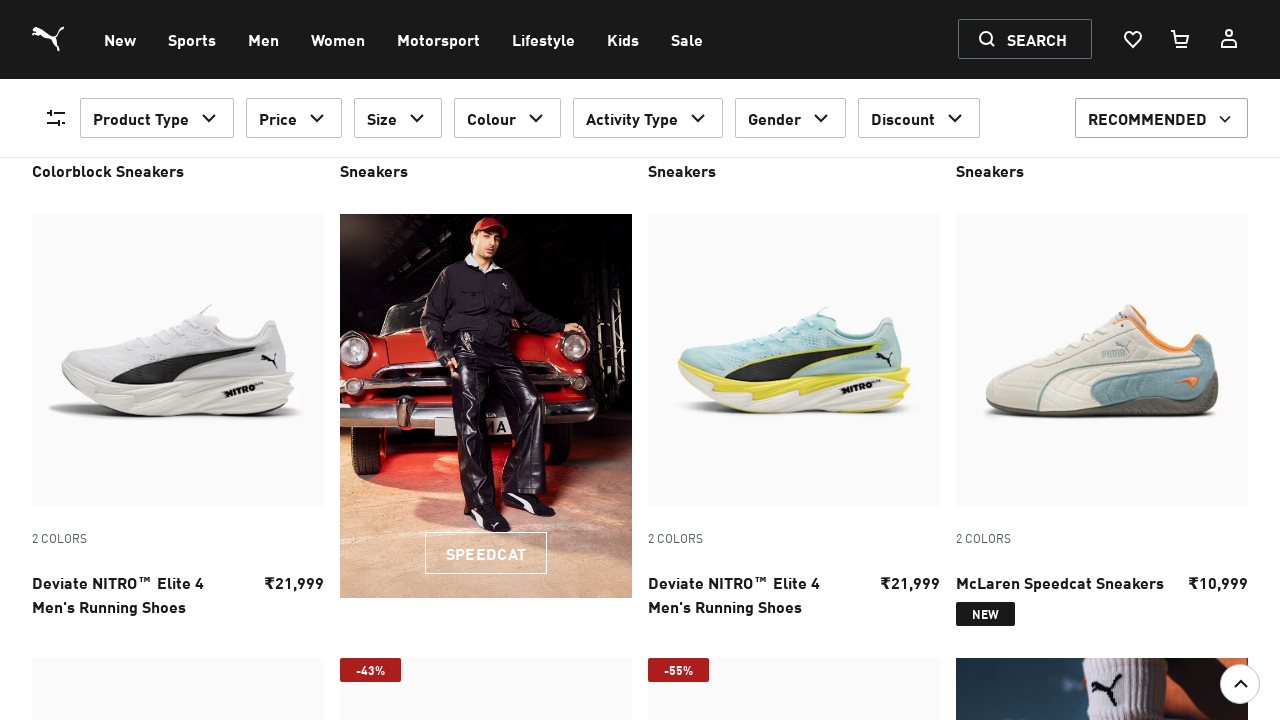

Waited for content to load after scroll
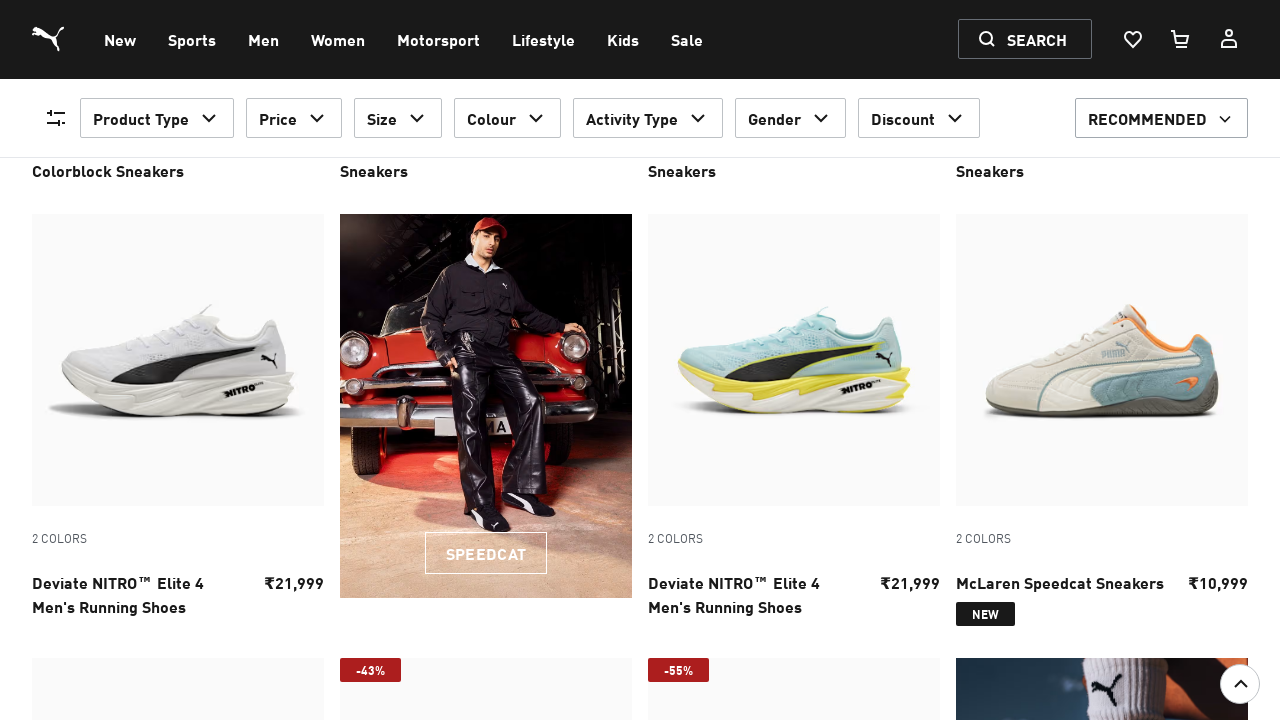

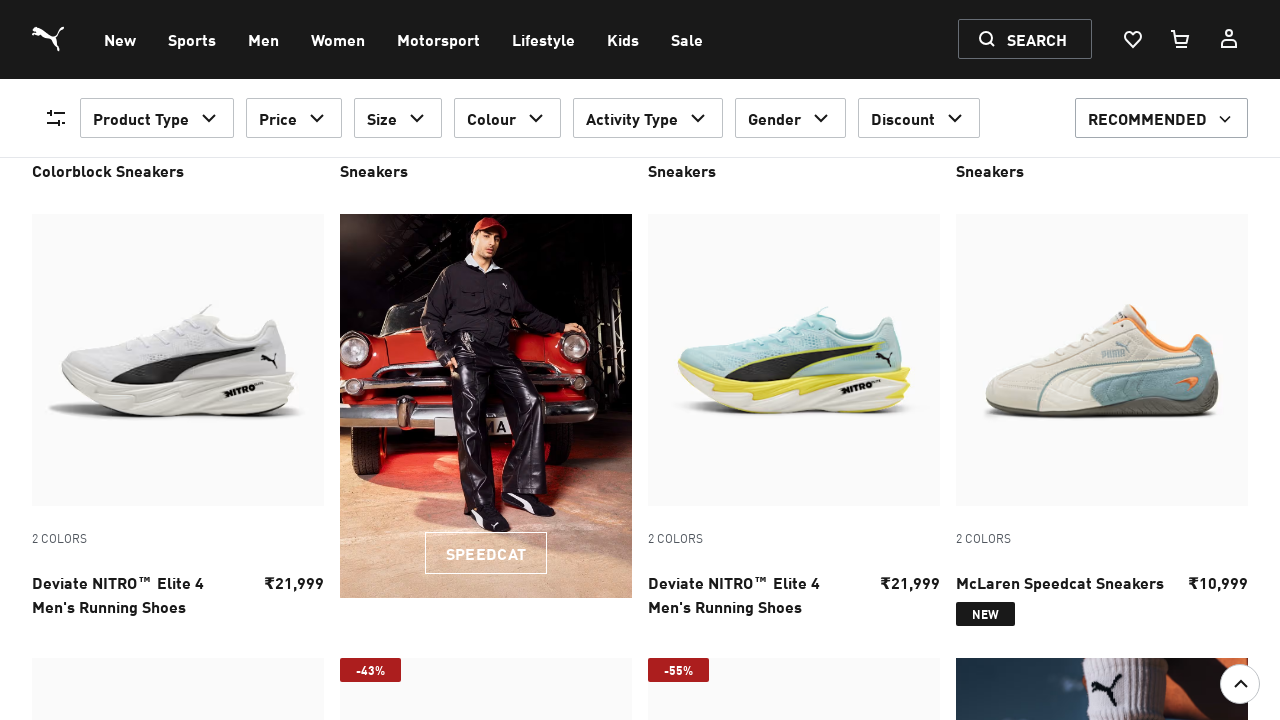